Navigates to the login page and verifies the Elemental Selenium link text

Starting URL: https://the-internet.herokuapp.com/

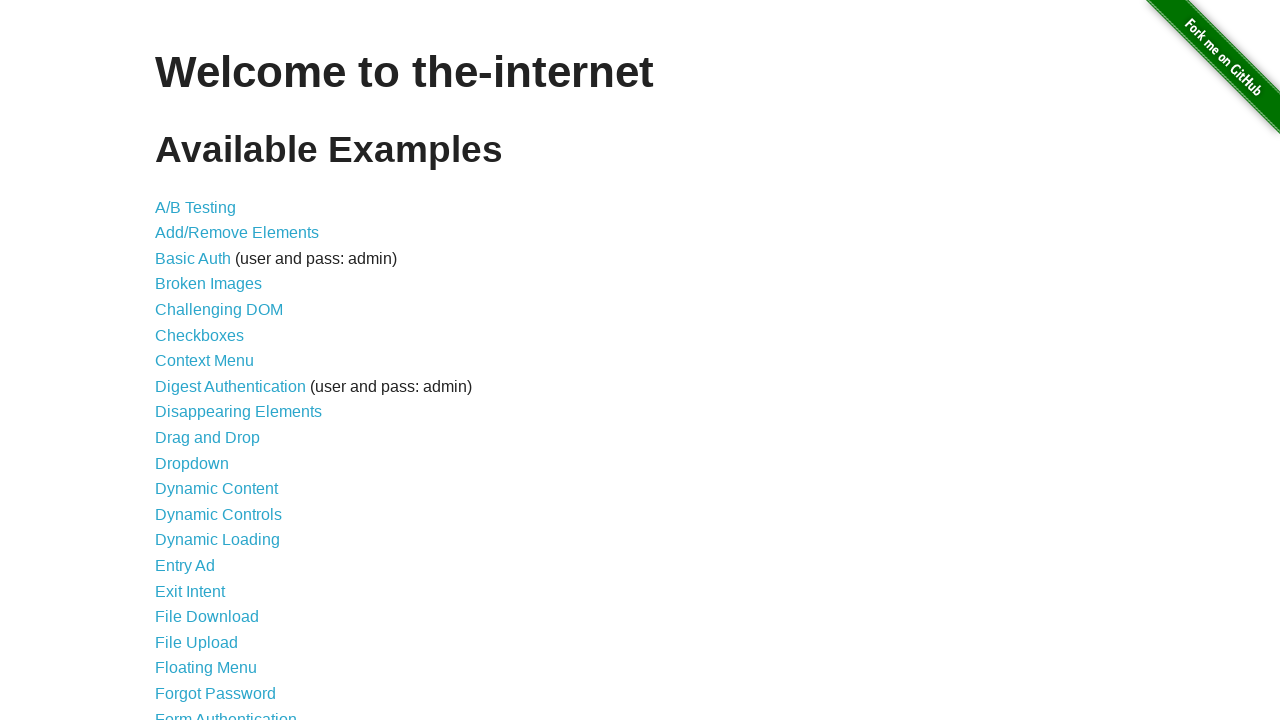

Clicked on Form Authentication link at (226, 712) on xpath=//a[@href="/login"]
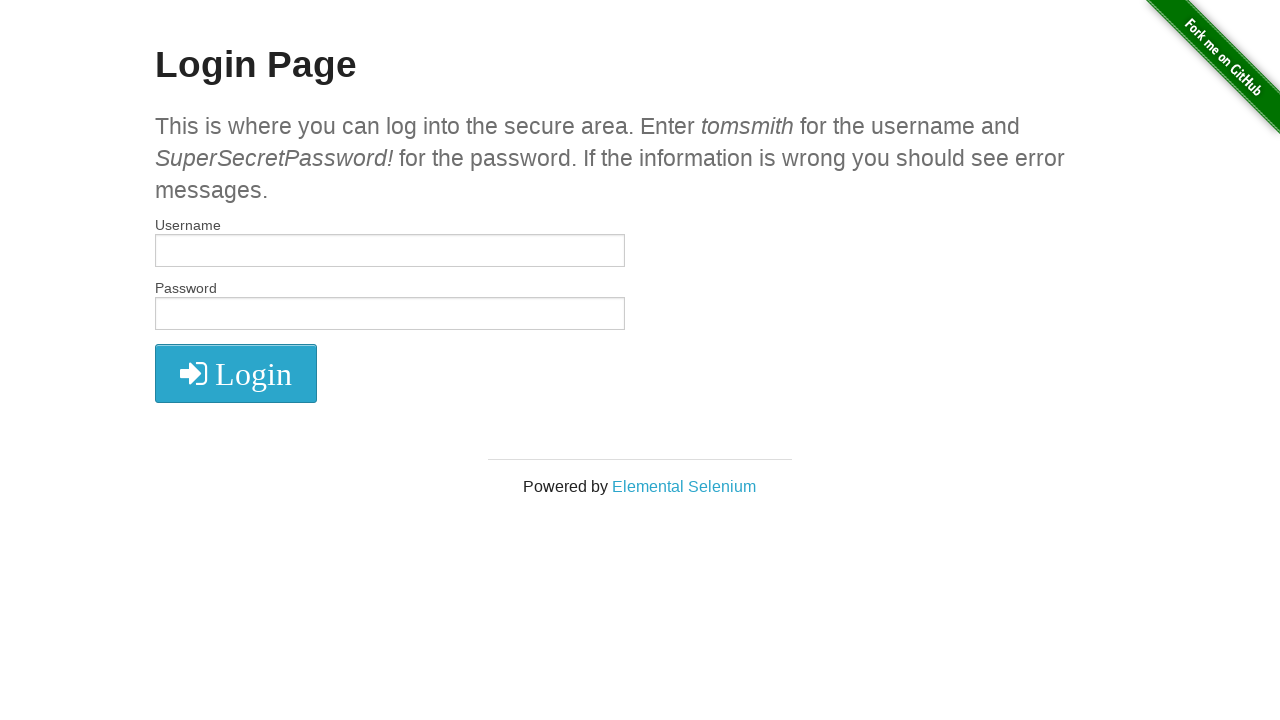

Verified Elemental Selenium link is present on login page
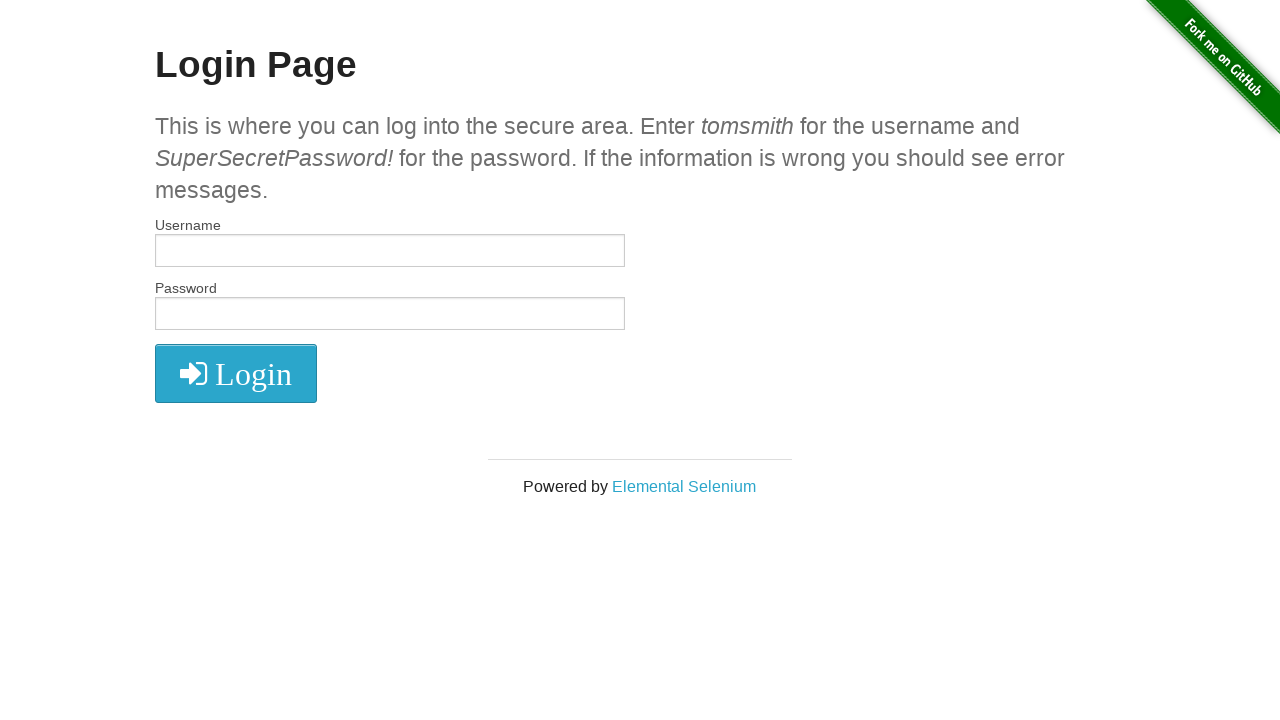

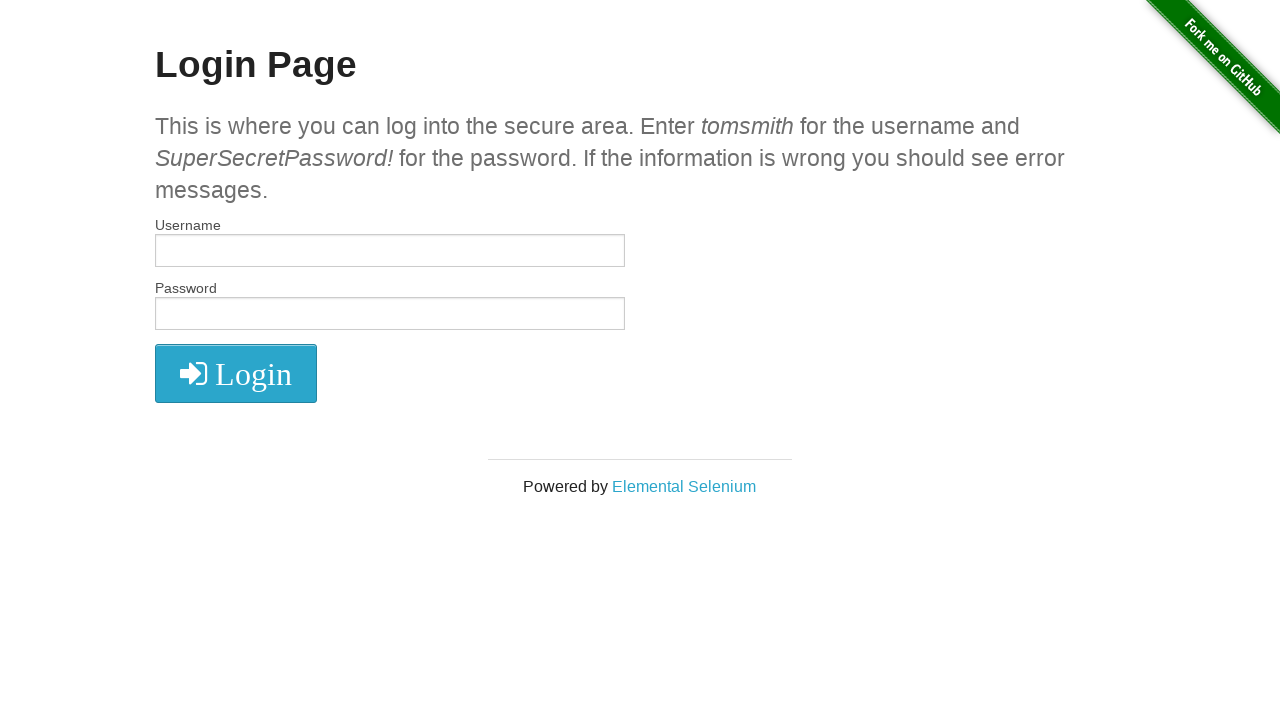